Tests accordion functionality by clicking on an accordion item to expand it and verifying the revealed content

Starting URL: https://practice-automation.com/accordions/

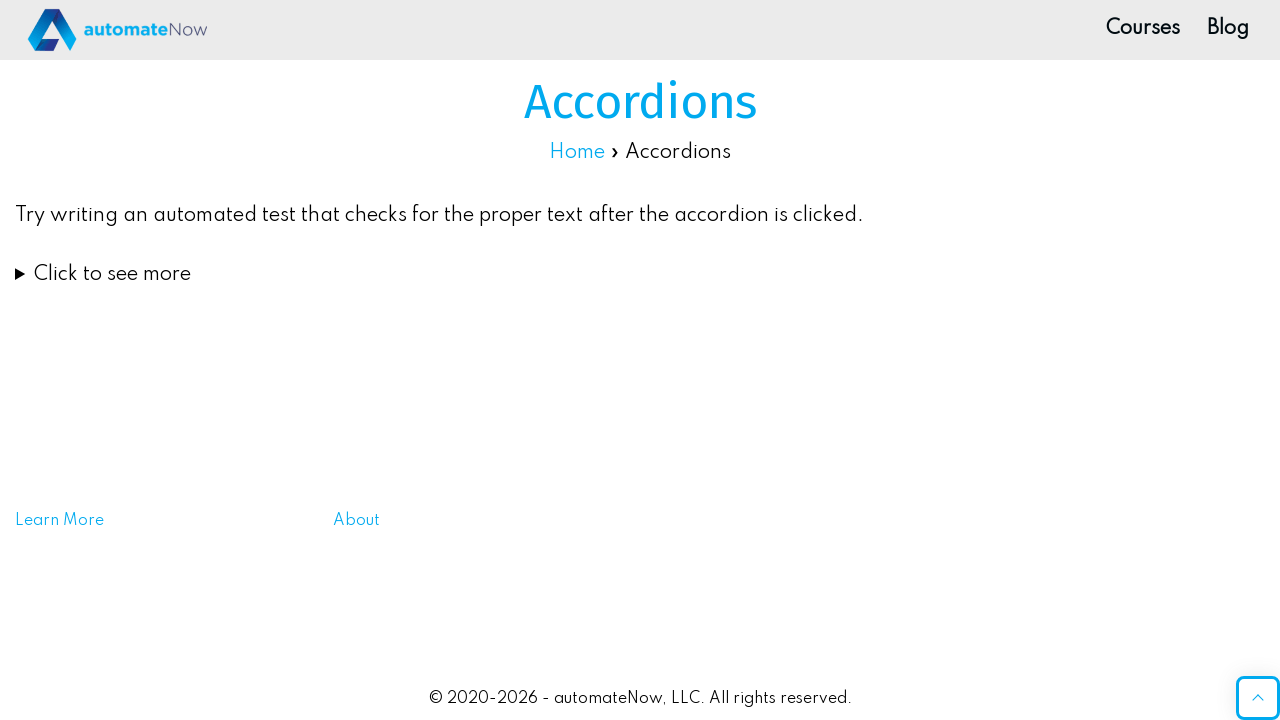

Clicked on accordion title to expand it at (640, 274) on summary.wp-block-coblocks-accordion-item__title
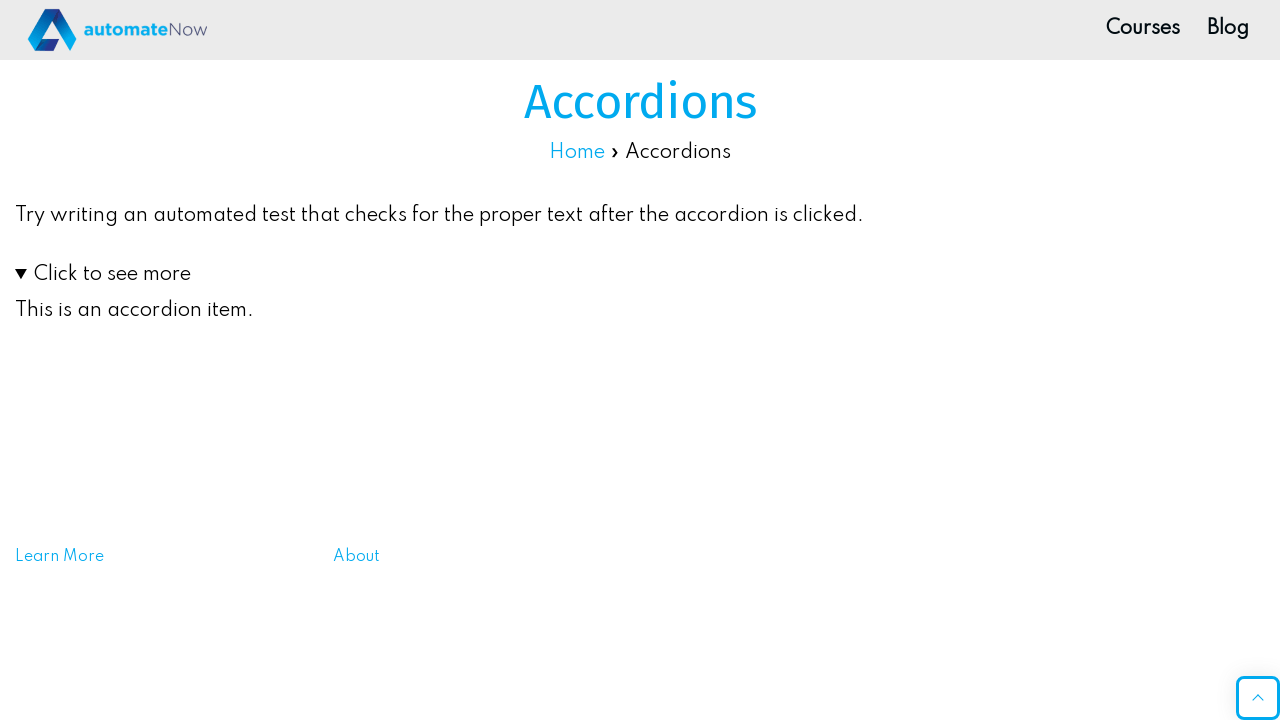

Accordion content revealed and accordion item text is visible
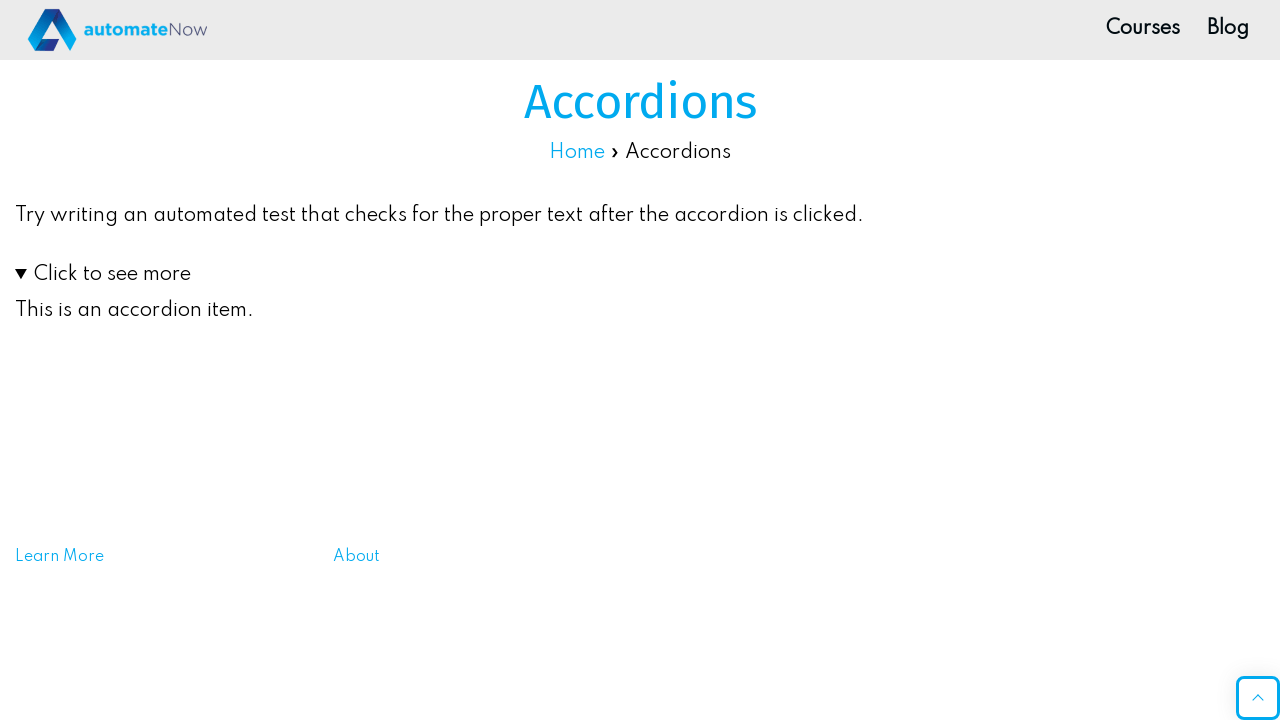

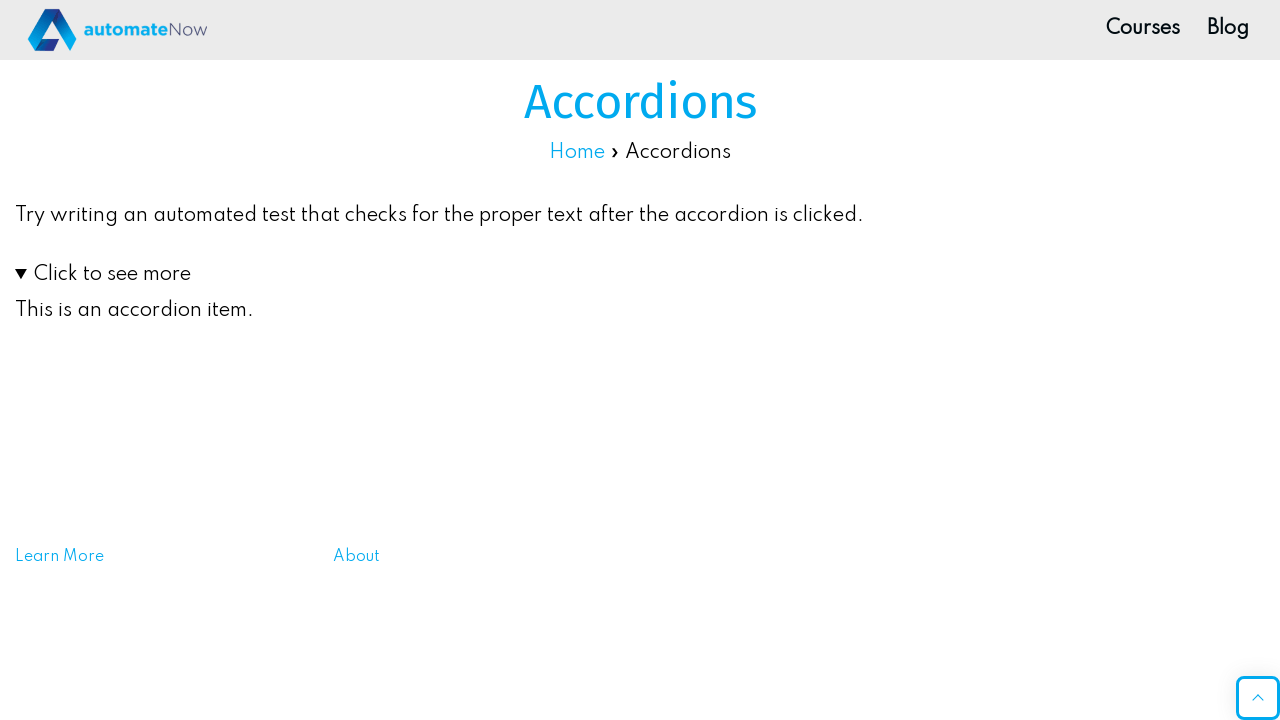